Tests dropdown selection functionality by selecting options using different methods (index, value, visible text) and verifying dropdown contents

Starting URL: https://the-internet.herokuapp.com/dropdown

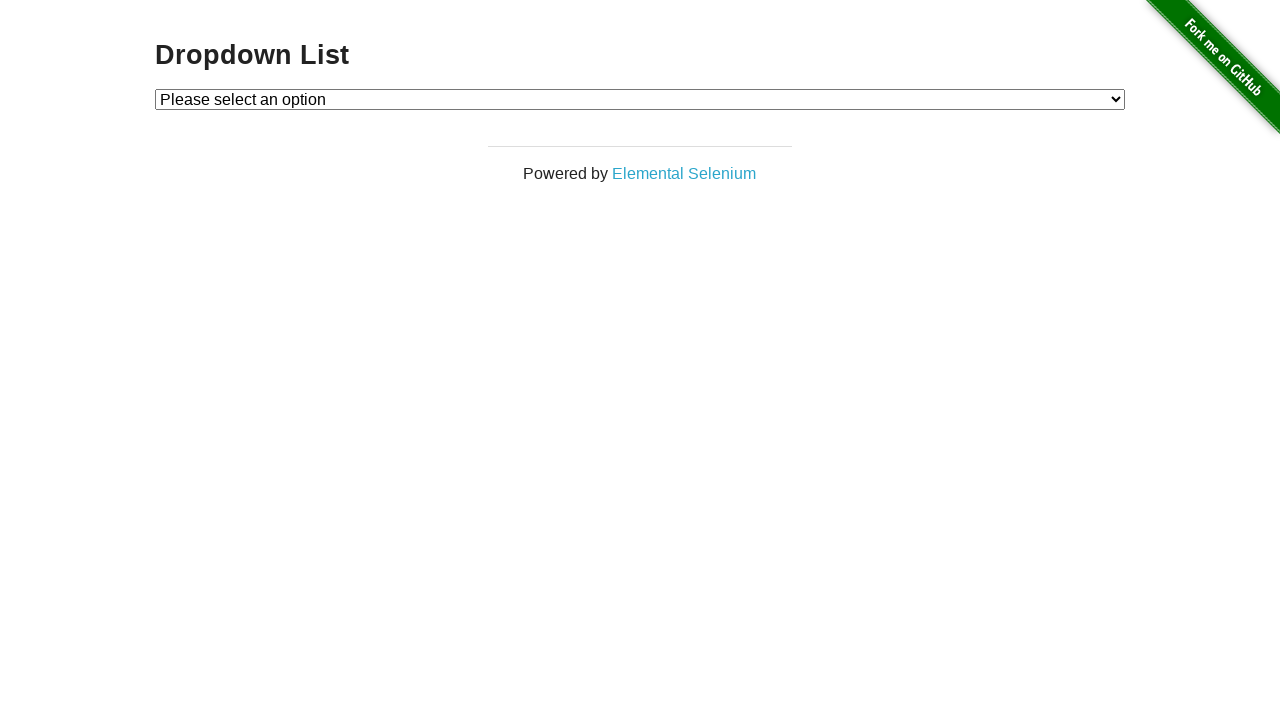

Located dropdown element with id 'dropdown'
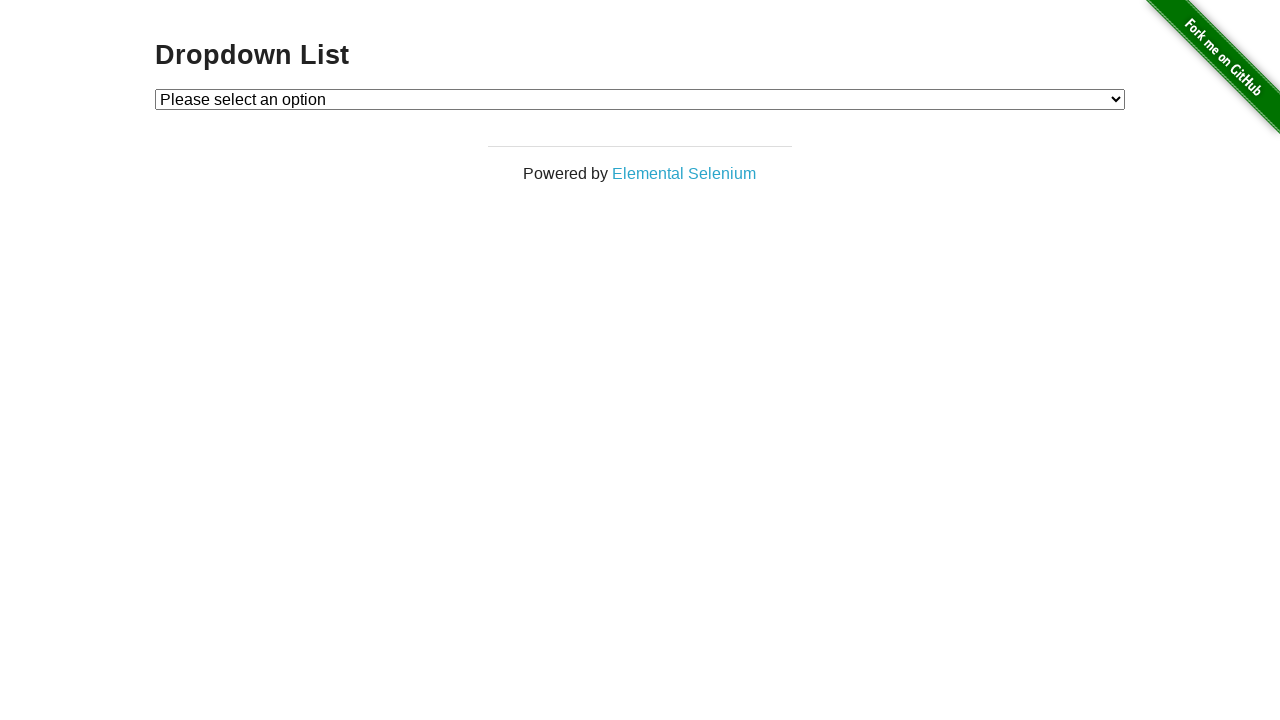

Selected option at index 1 from dropdown on #dropdown
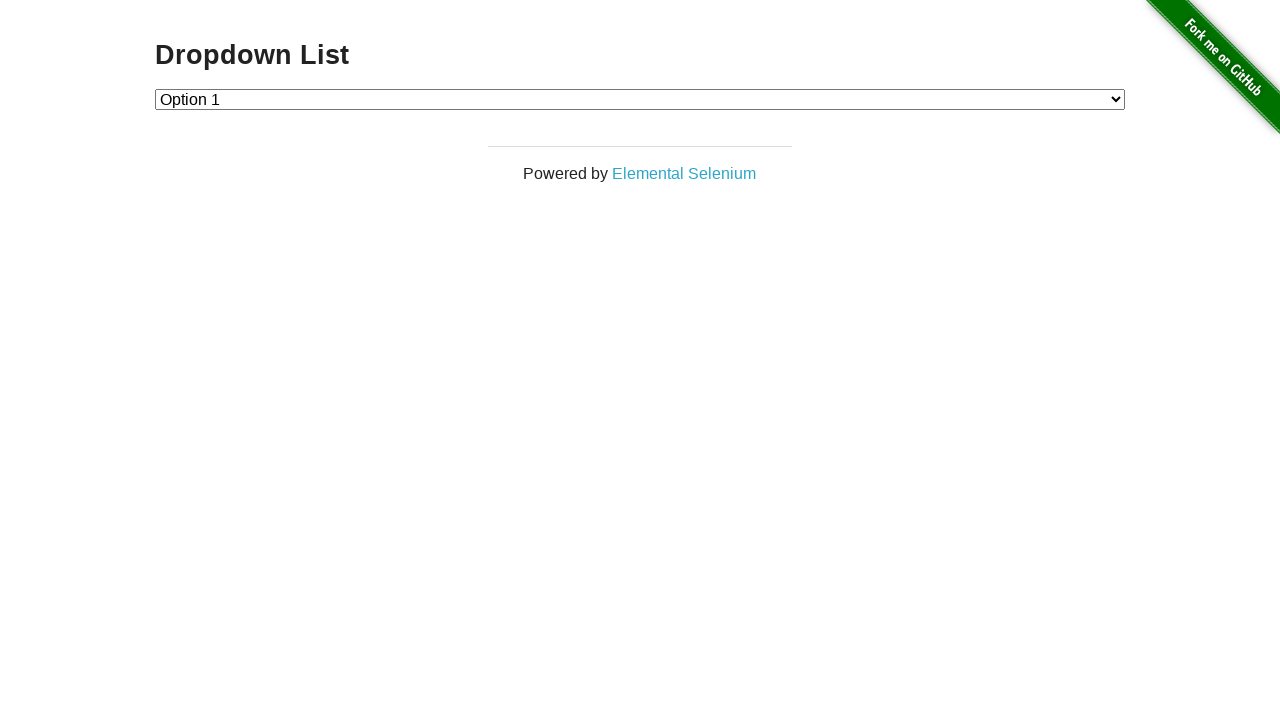

Selected option with value '2' from dropdown on #dropdown
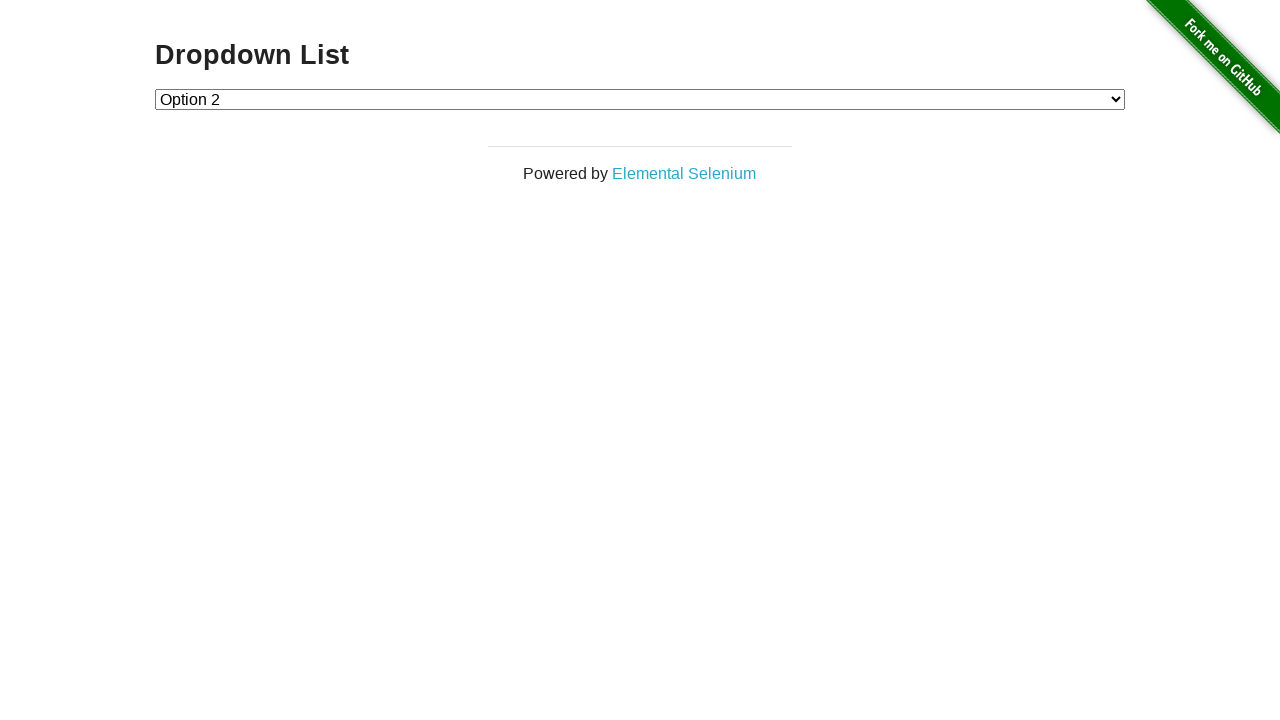

Selected option with visible text 'Option 1' from dropdown on #dropdown
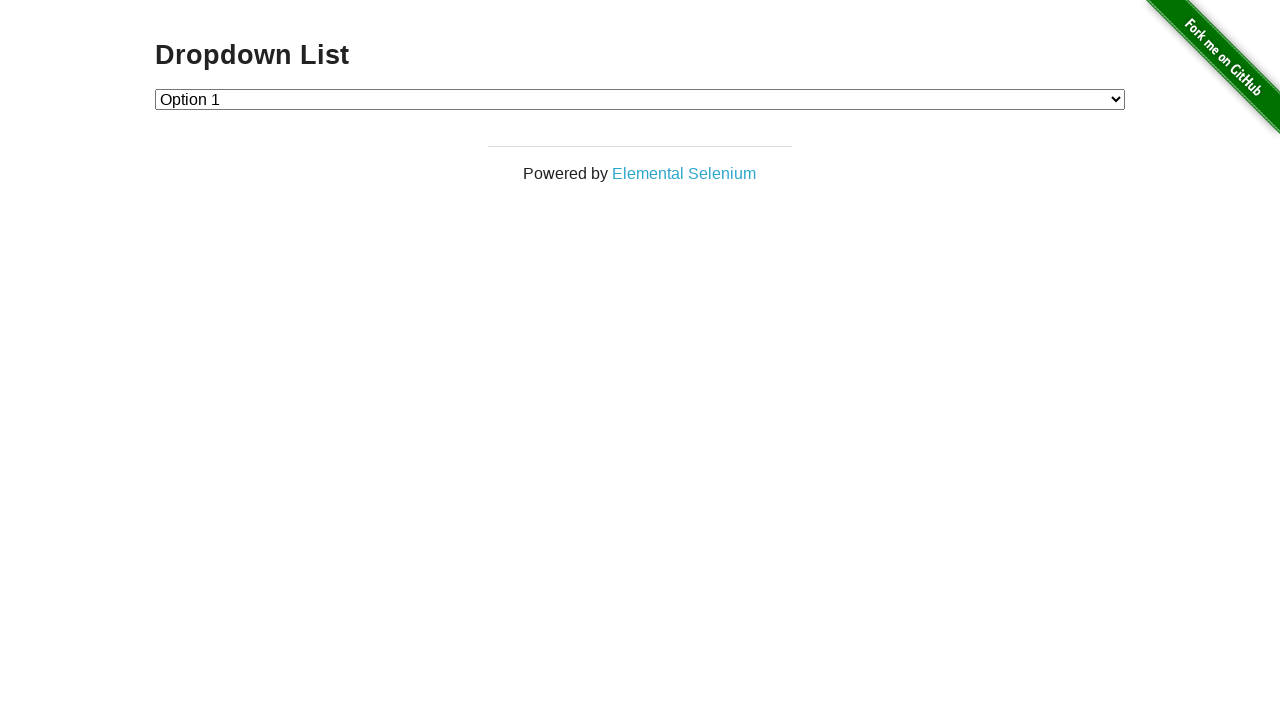

Retrieved all option elements from dropdown
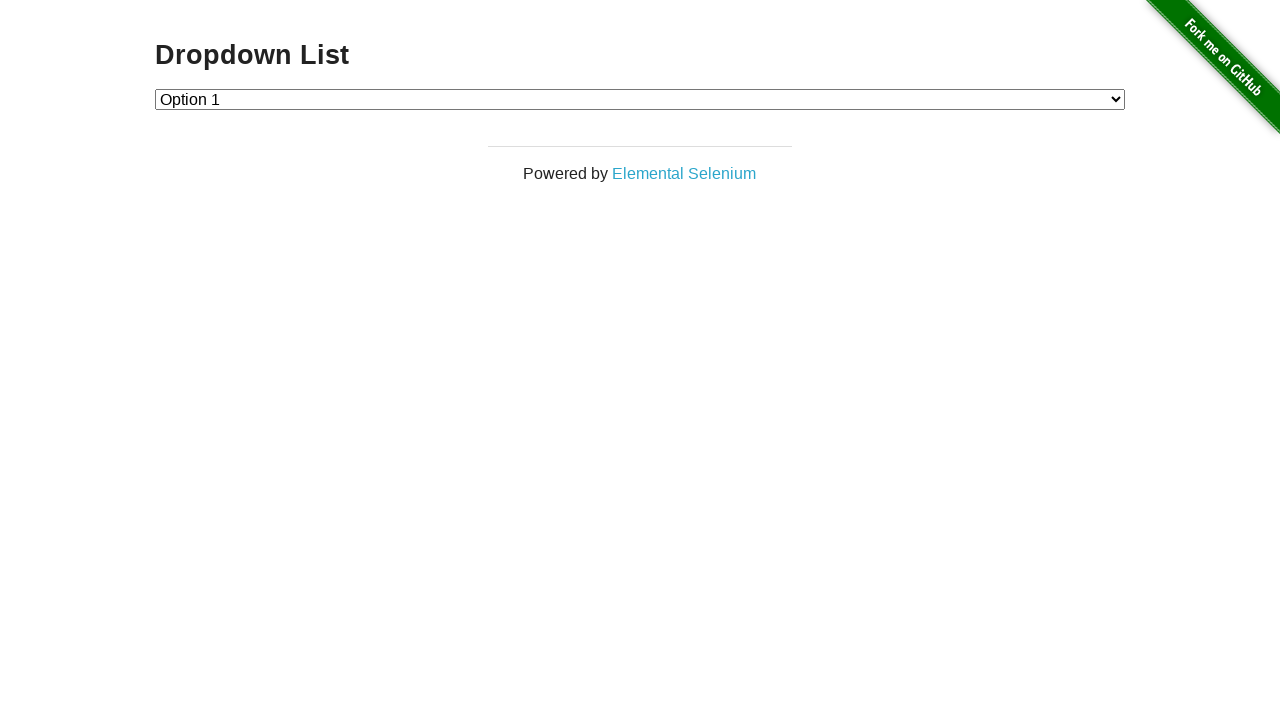

Verified dropdown contains 3 options
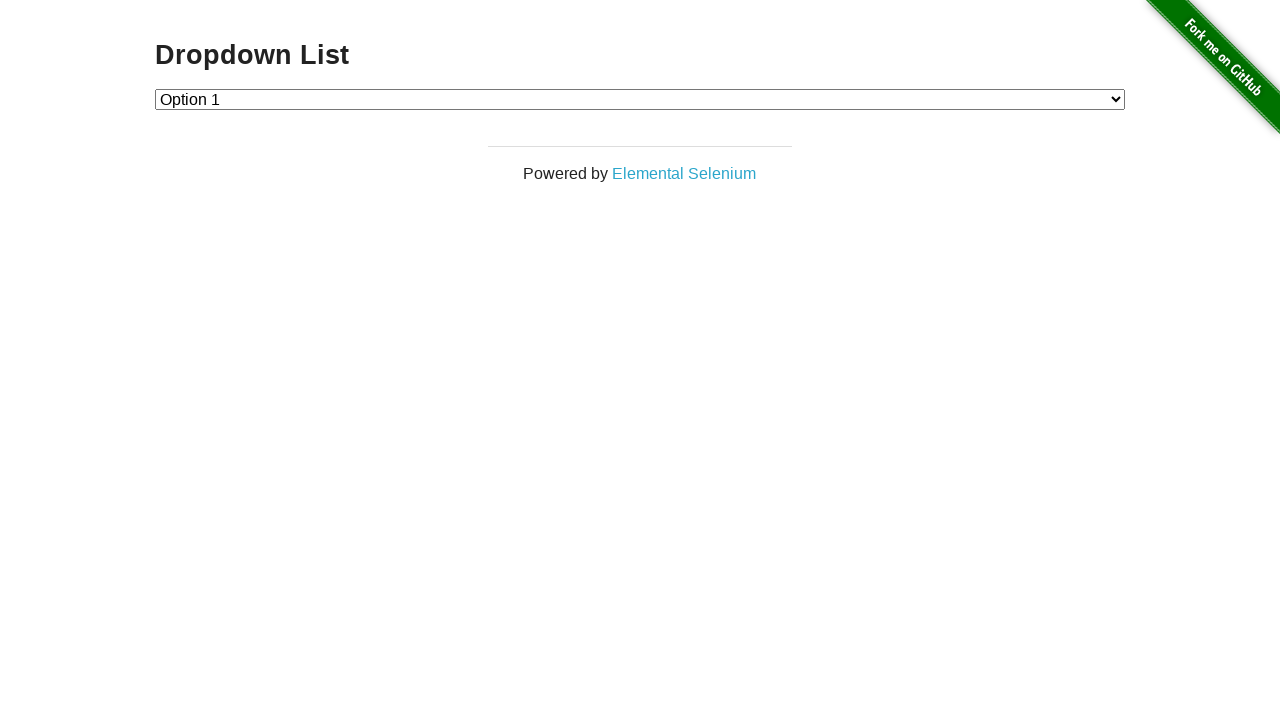

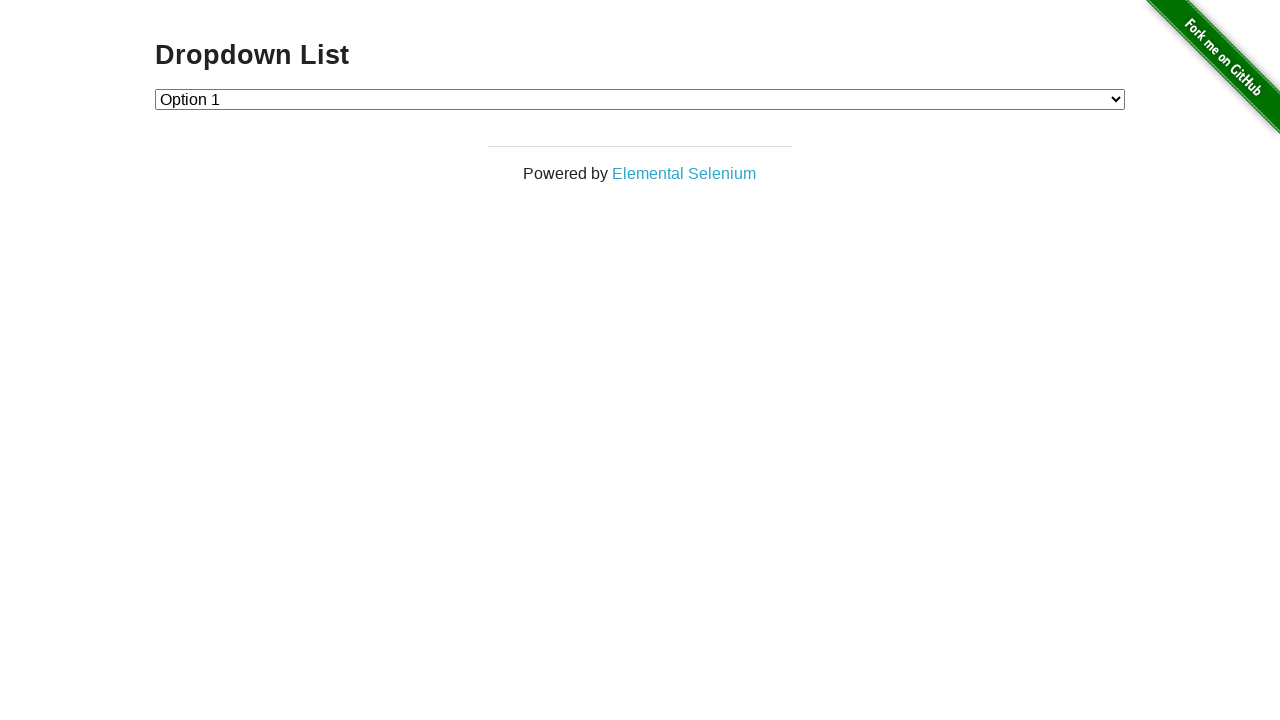